Tests right-click (context menu) functionality on an image element on a popup menu sample page

Starting URL: https://deluxe-menu.com/popup-mode-sample.html

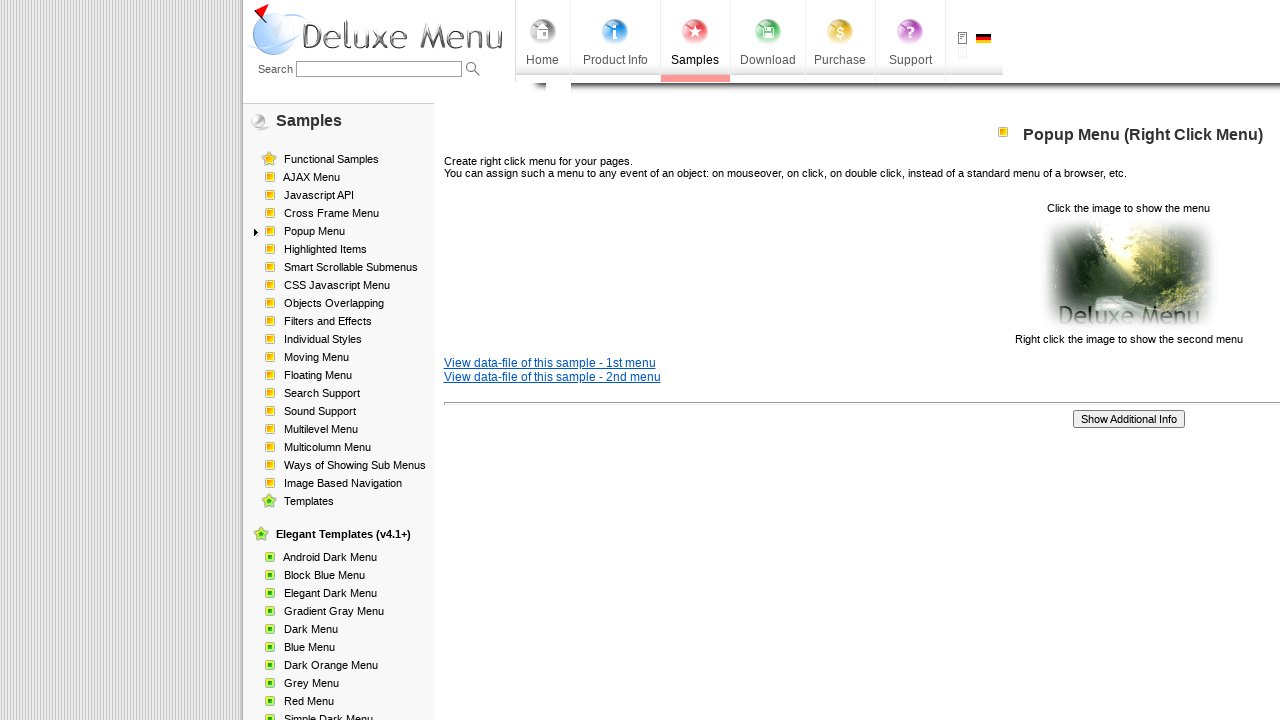

Located image element using XPath
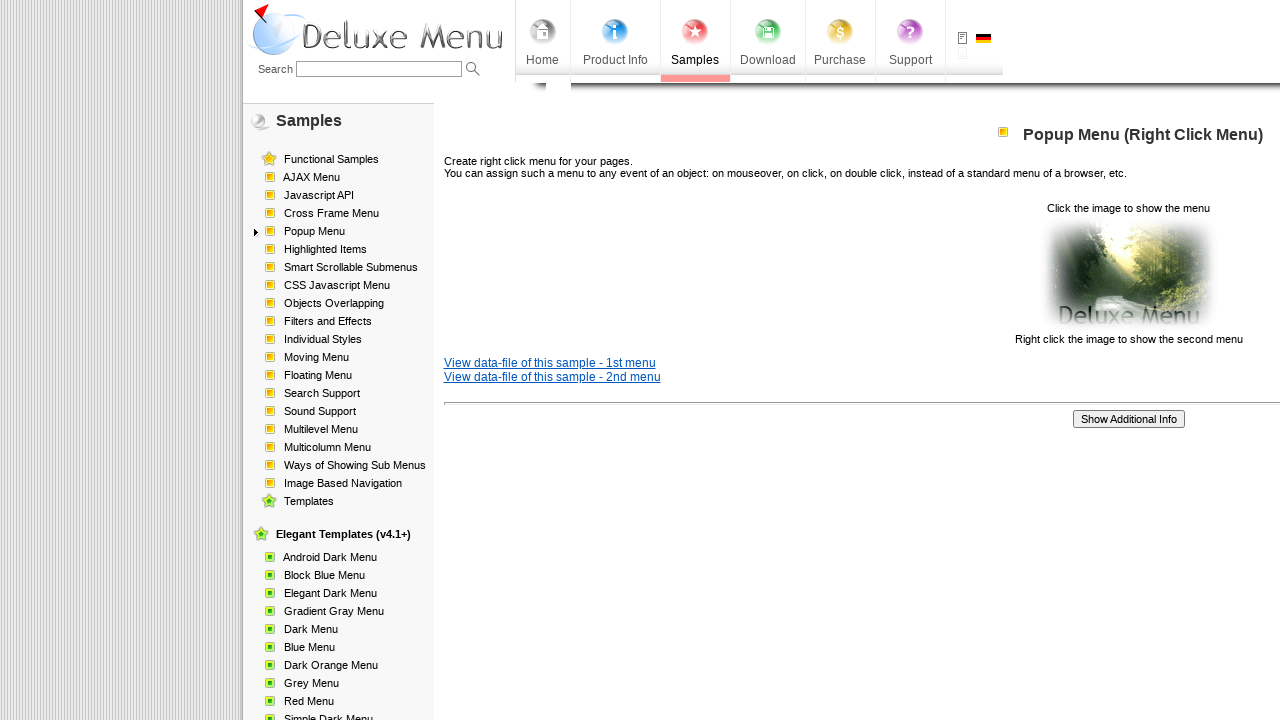

Image element is now visible
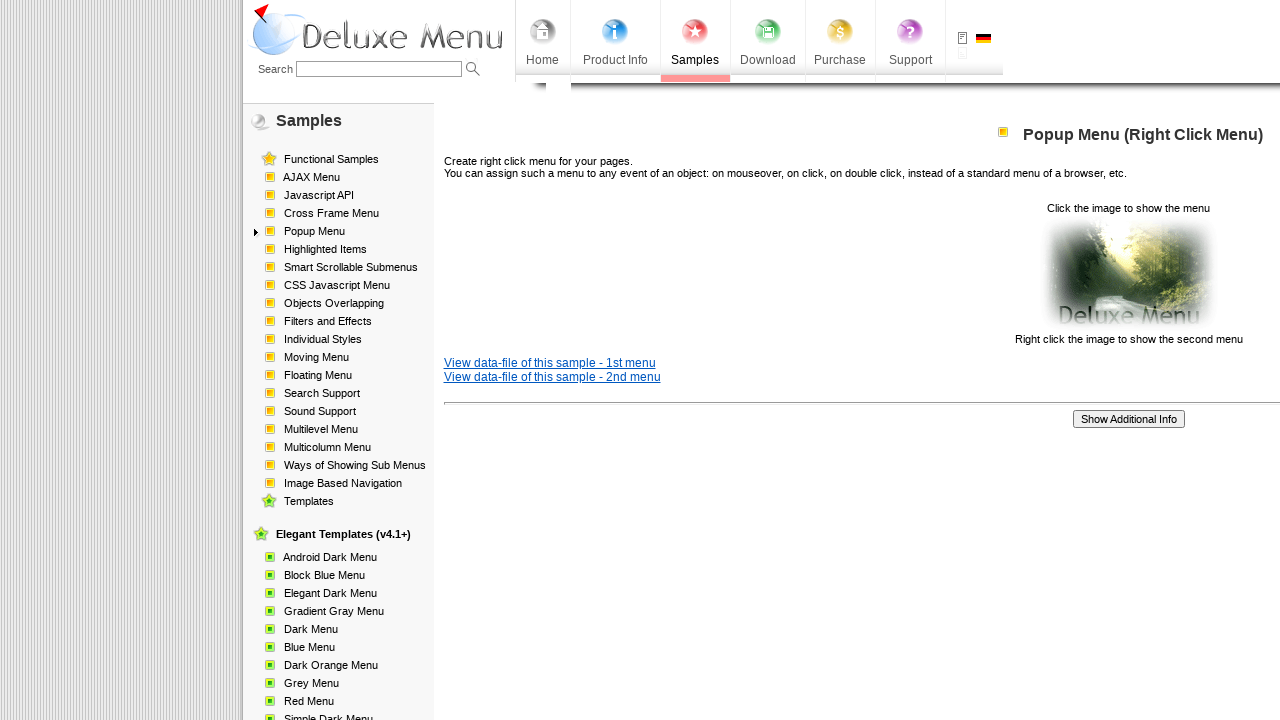

Right-clicked on the image to open context menu at (1128, 274) on xpath=/html/body/div/table/tbody/tr/td[2]/div[2]/table[1]/tbody/tr/td[3]/p[2]/im
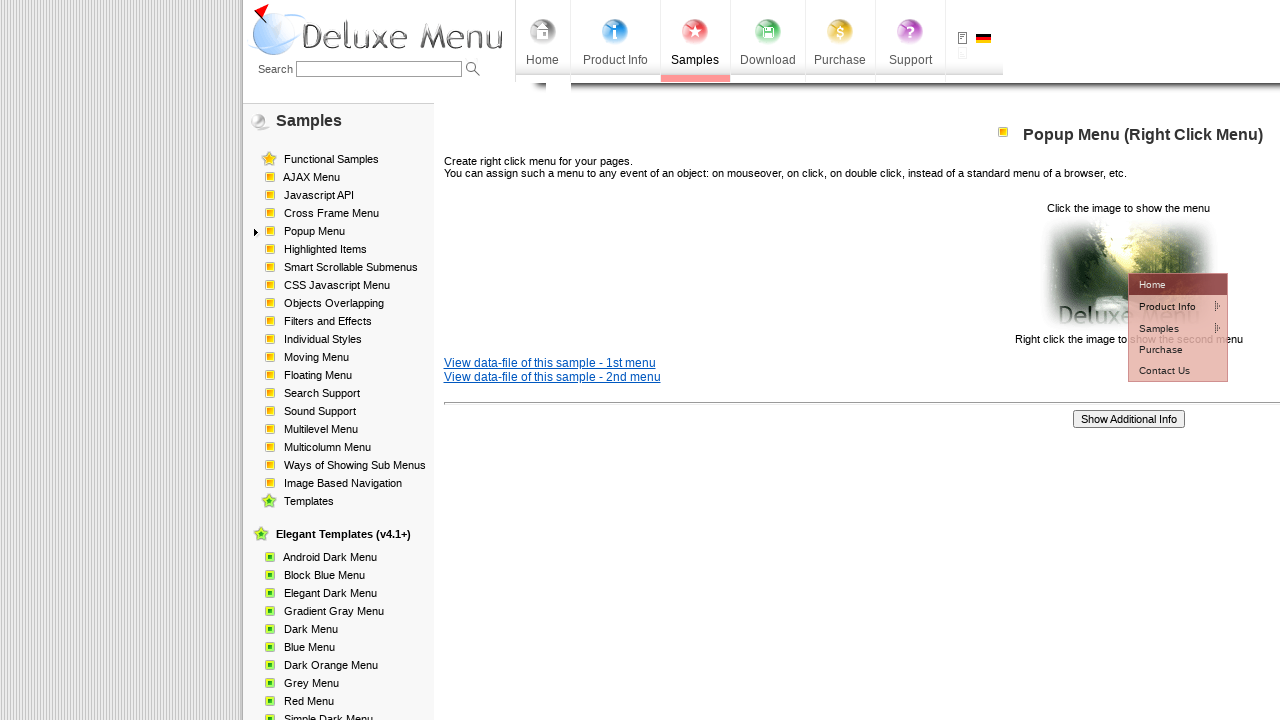

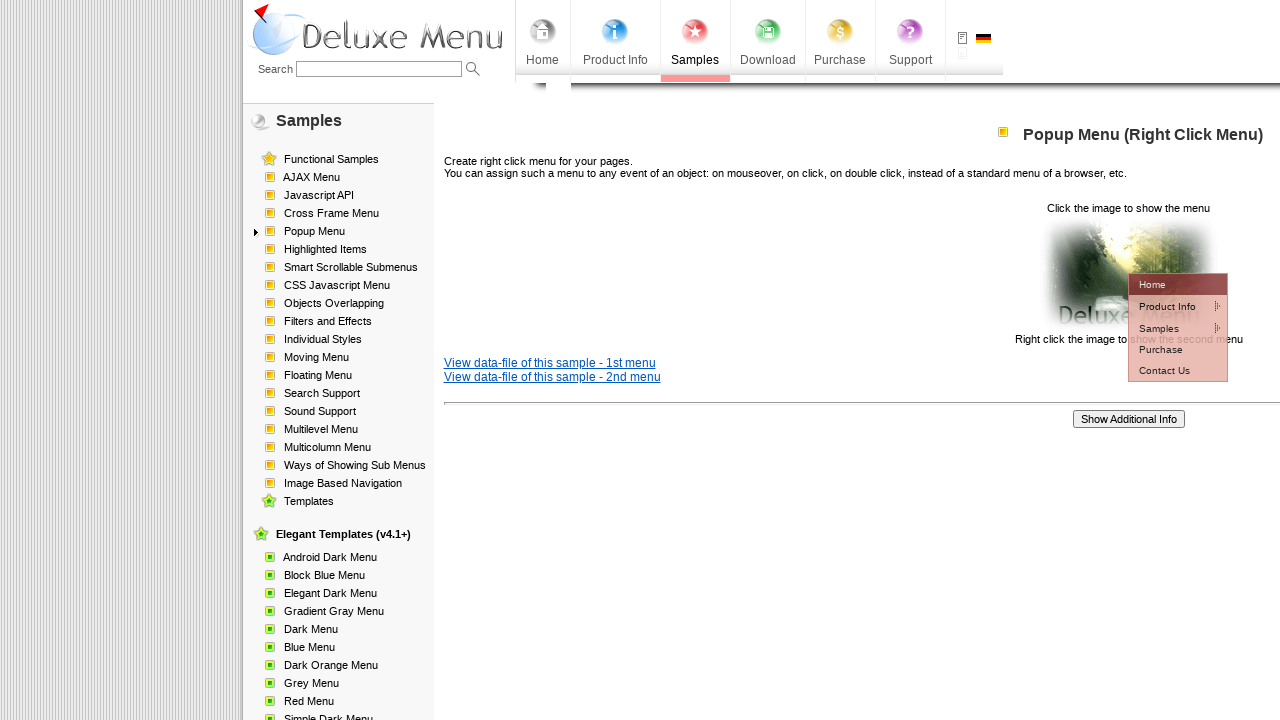